Verifies the homepage title of OrangeHRM demo site

Starting URL: https://opensource-demo.orangehrmlive.com/

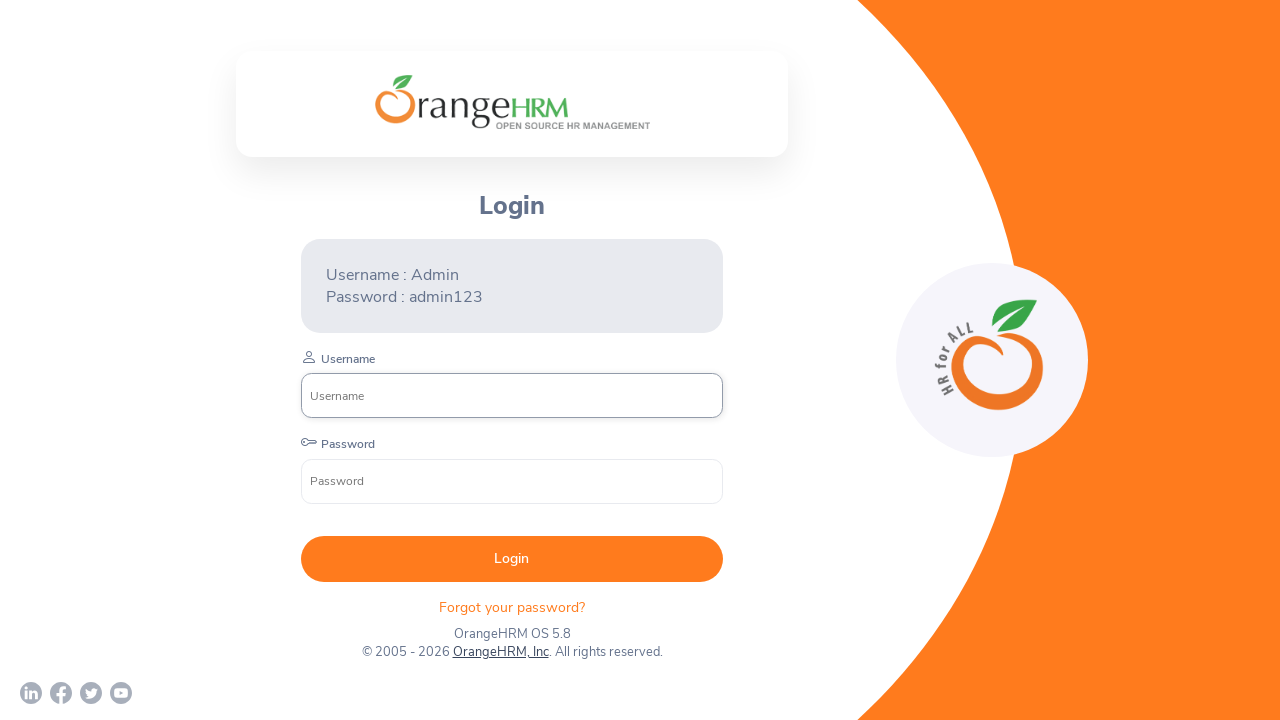

Reloaded the OrangeHRM homepage
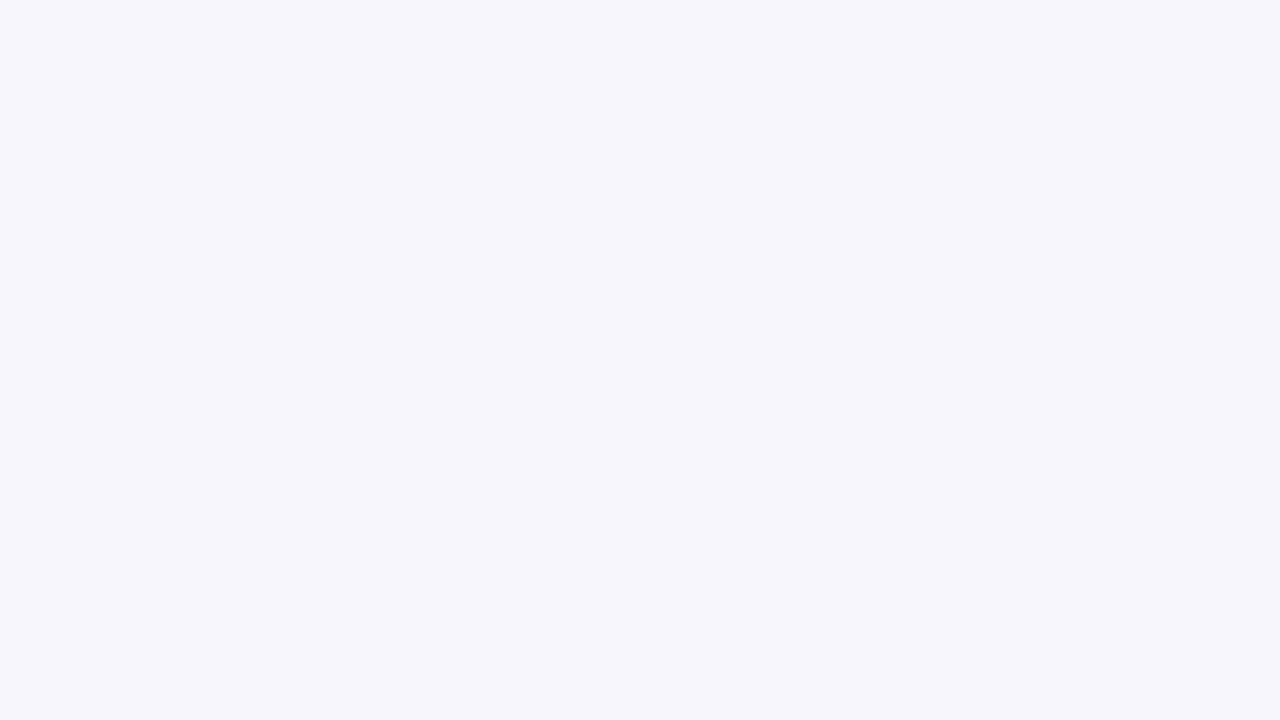

Retrieved page title: 'OrangeHRM'
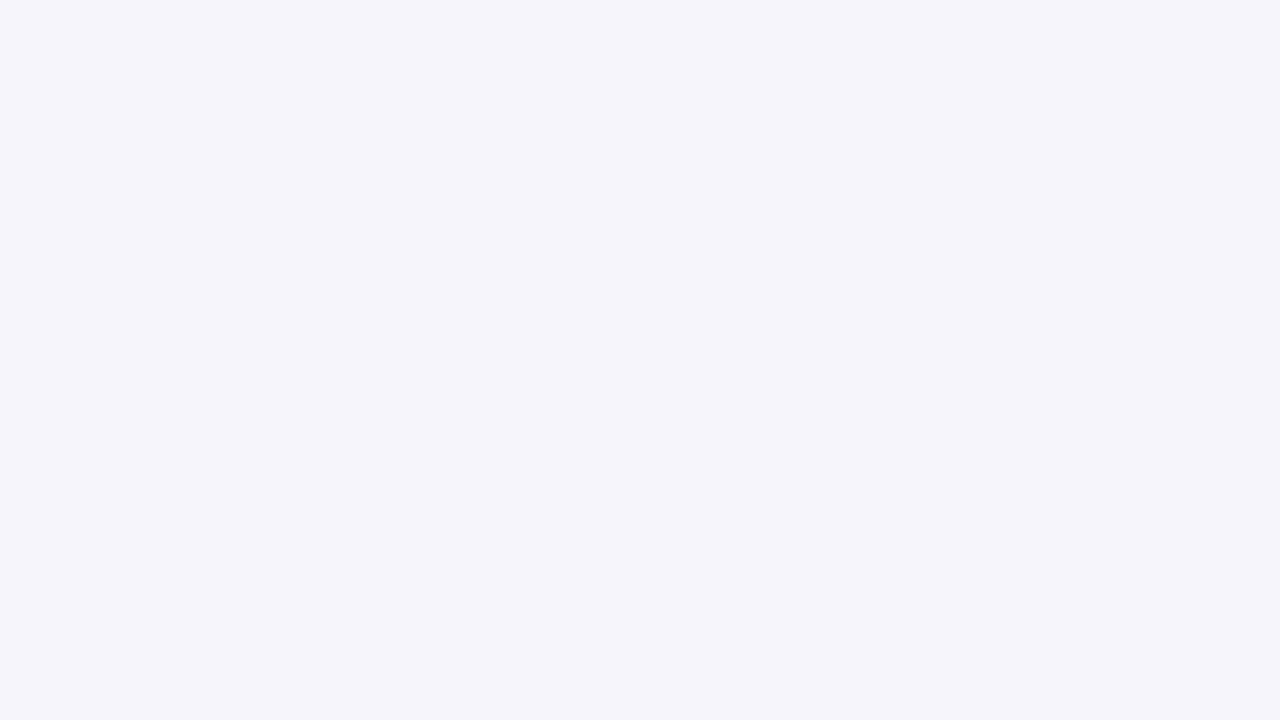

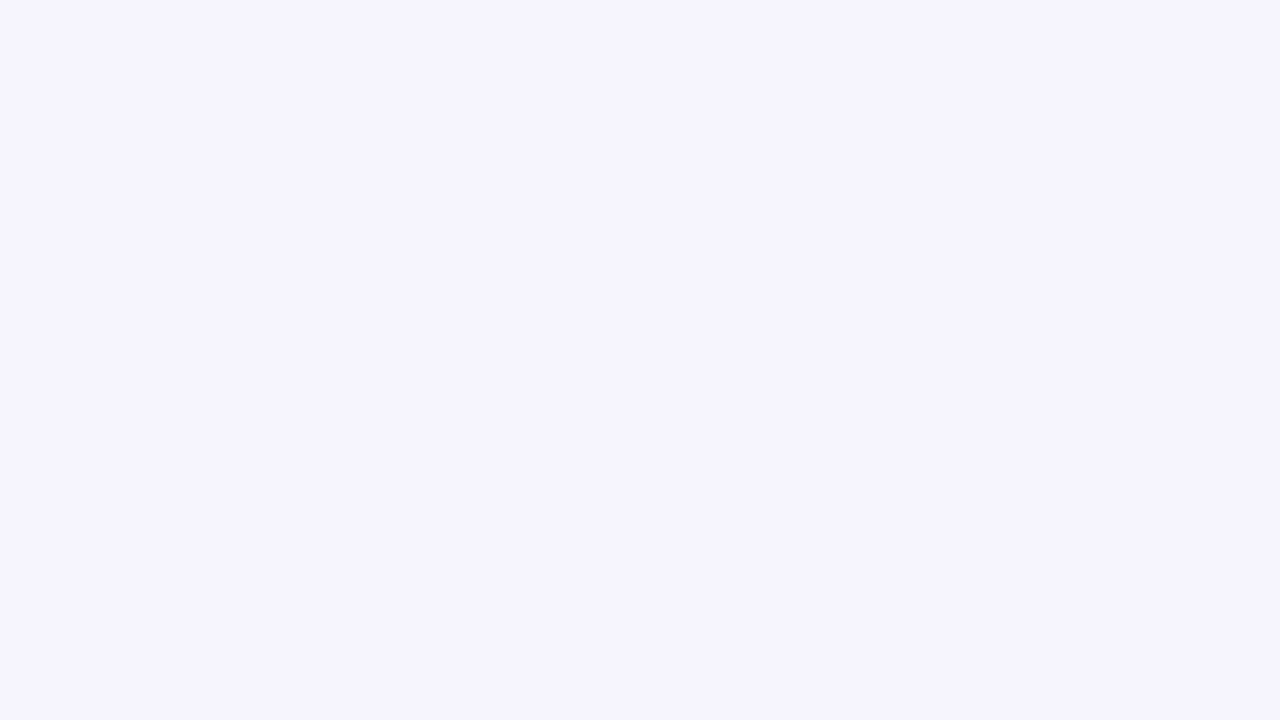